Fills a form with name and email, submits it, and verifies the output displays the entered values

Starting URL: https://demoqa.com/text-box

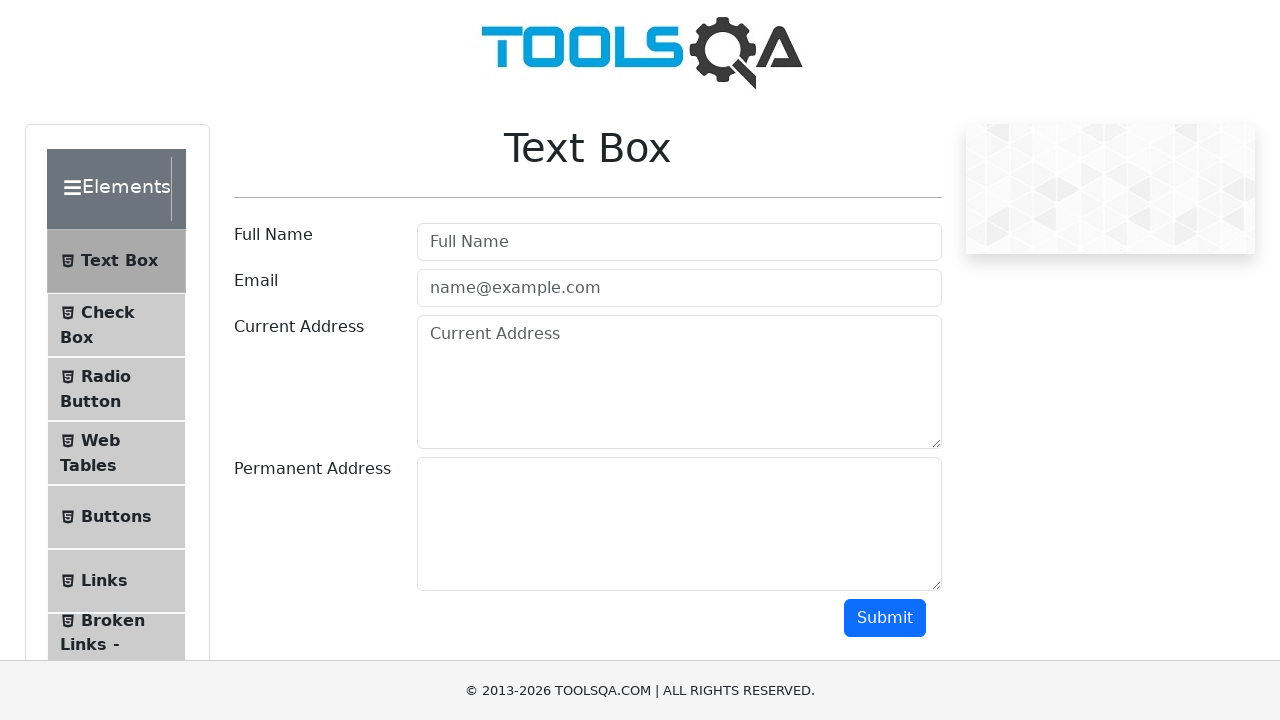

Filled name field with 'Pablo' on #userName
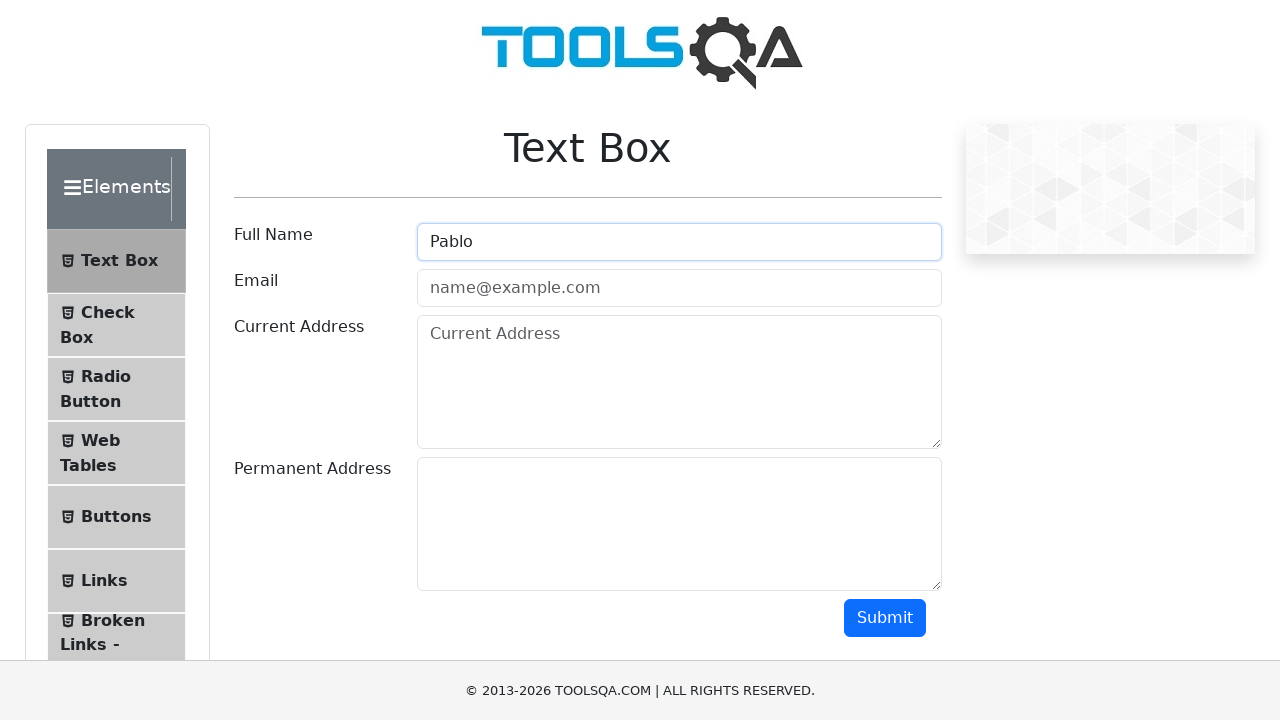

Filled email field with 'pablo@mail.com' on #userEmail
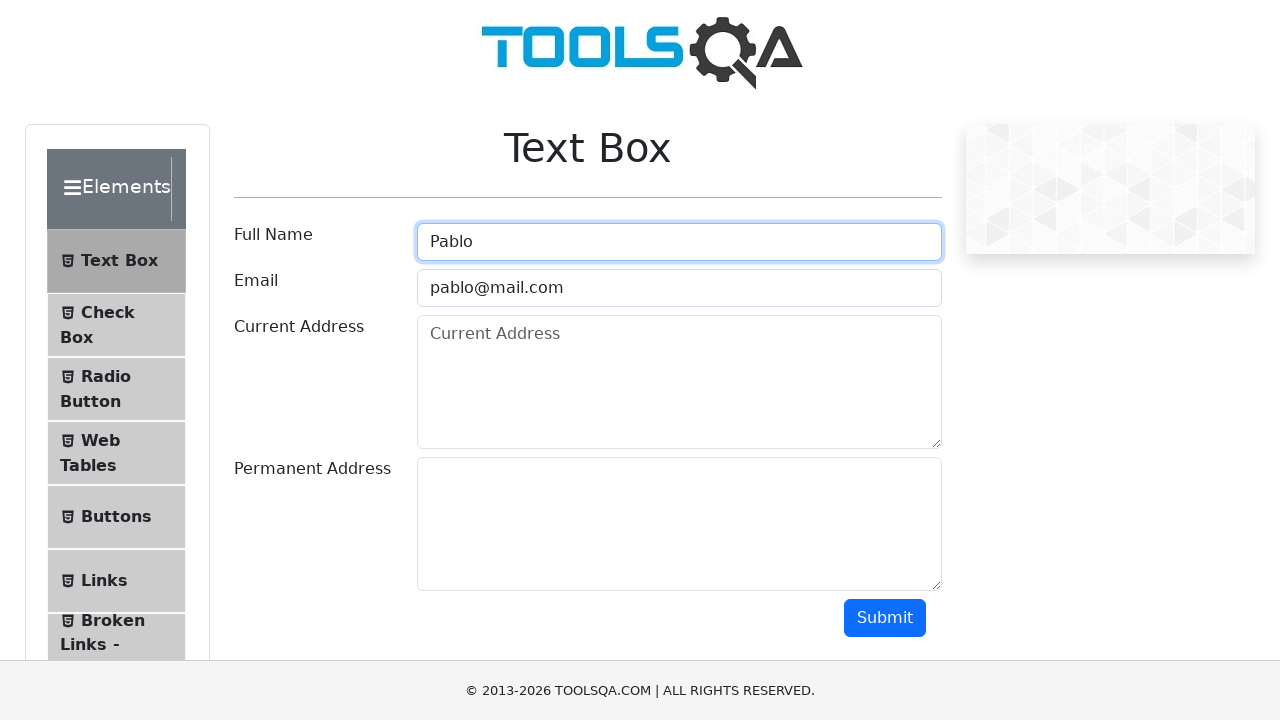

Clicked submit button at (885, 618) on #submit
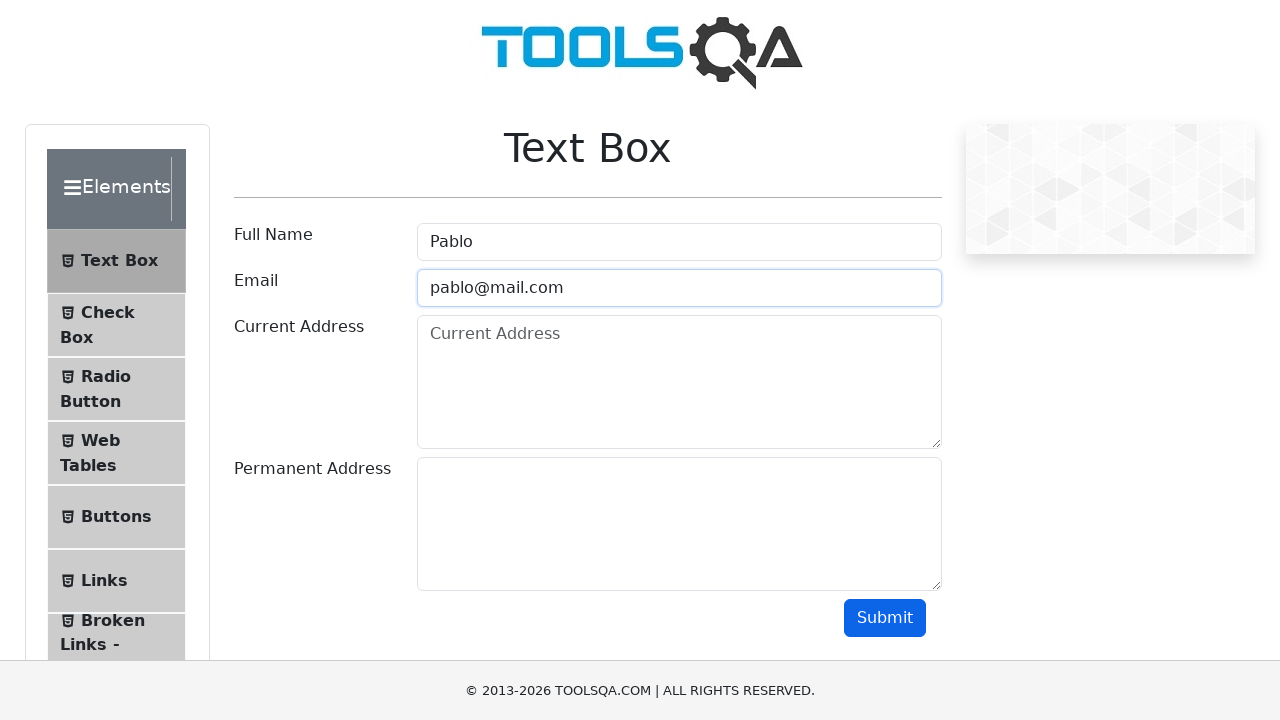

Output section with name field appeared
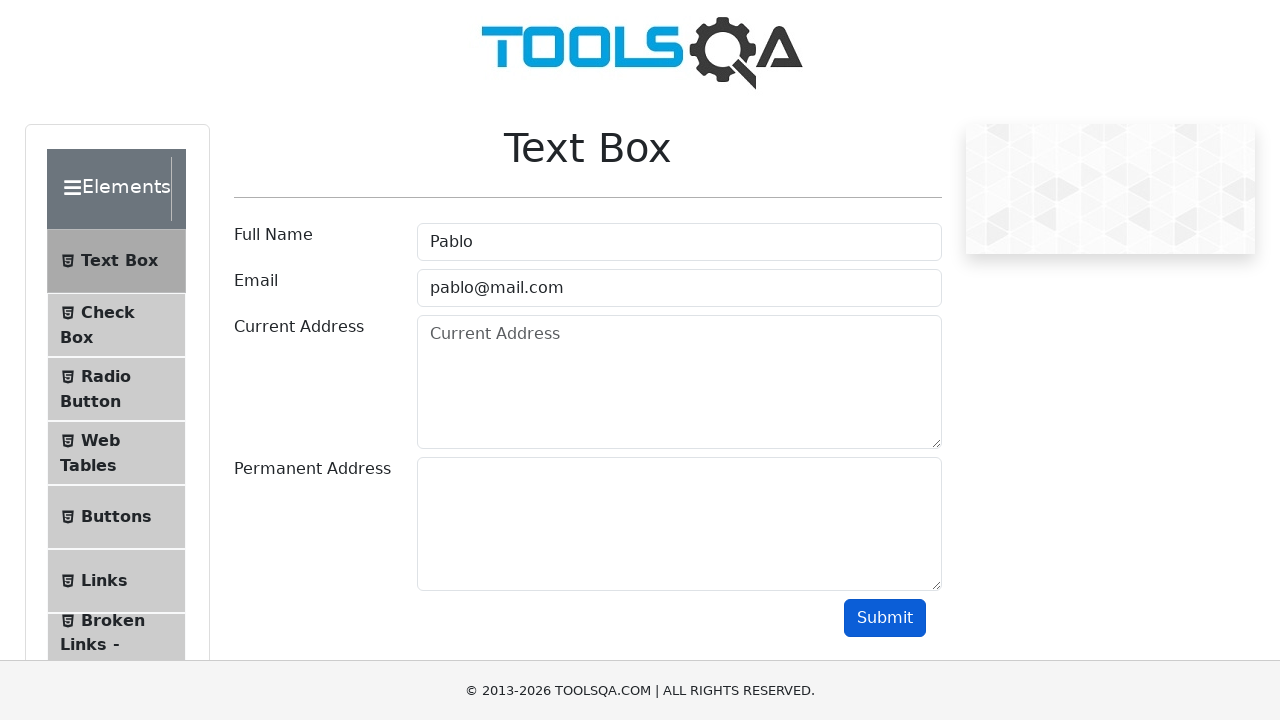

Verified name 'Pablo' is displayed in output
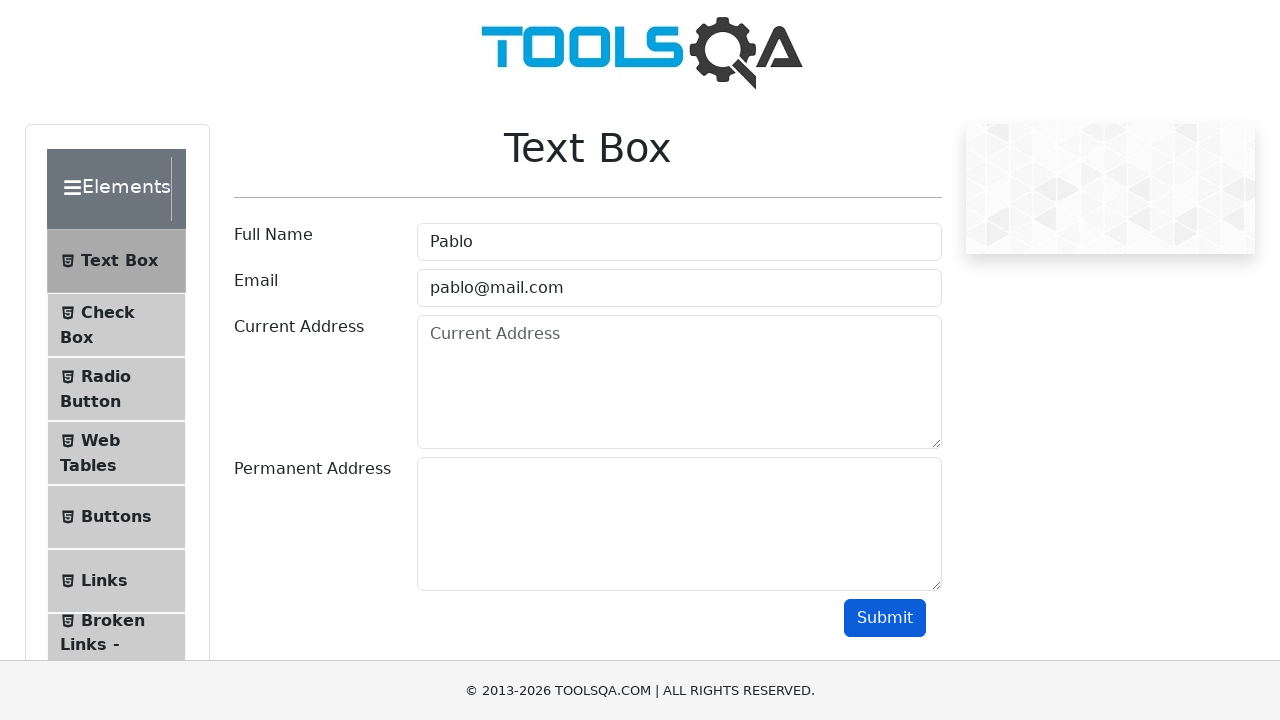

Verified email 'pablo@mail.com' is displayed in output
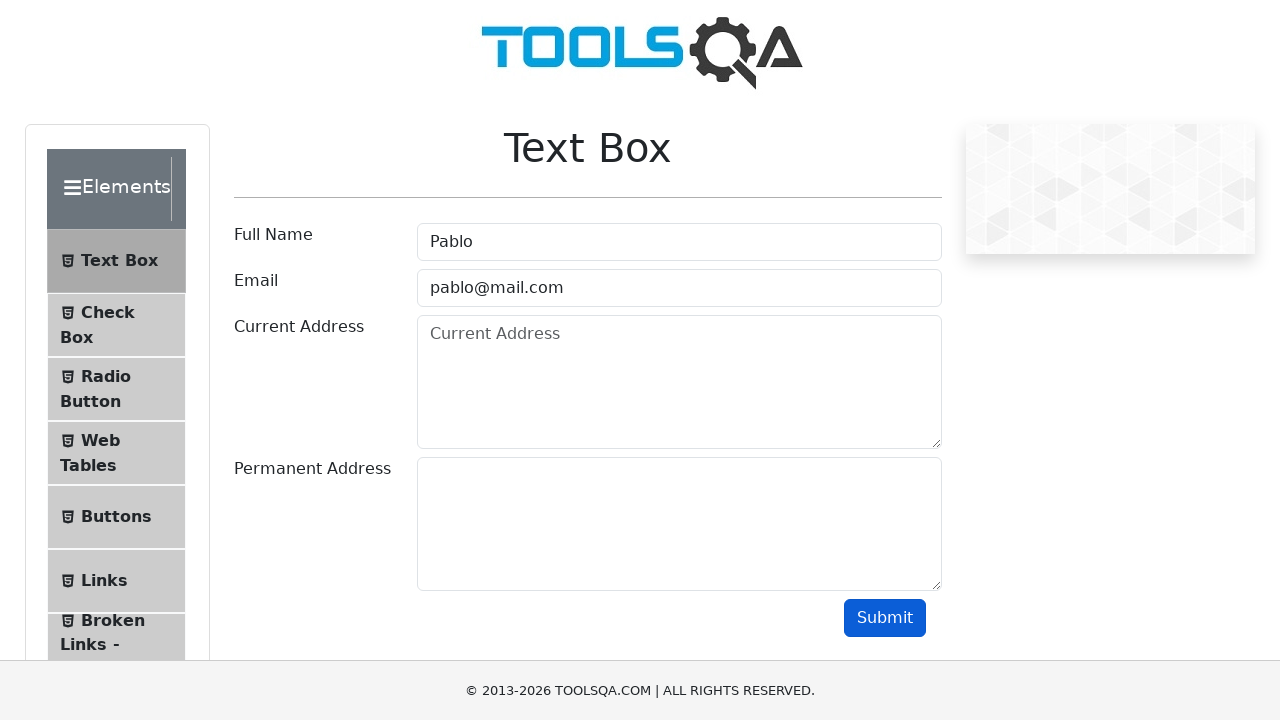

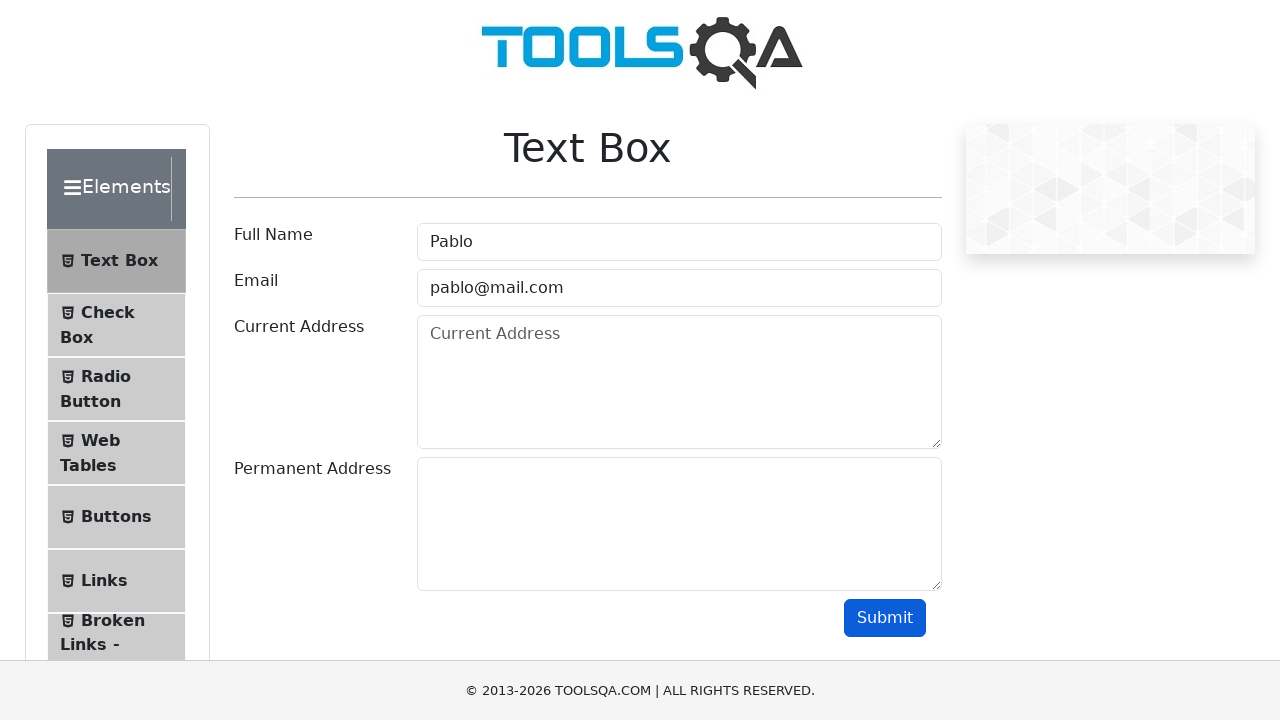